Tests double-clicking a button to trigger an action and display text

Starting URL: https://automationfc.github.io/basic-form/index.html

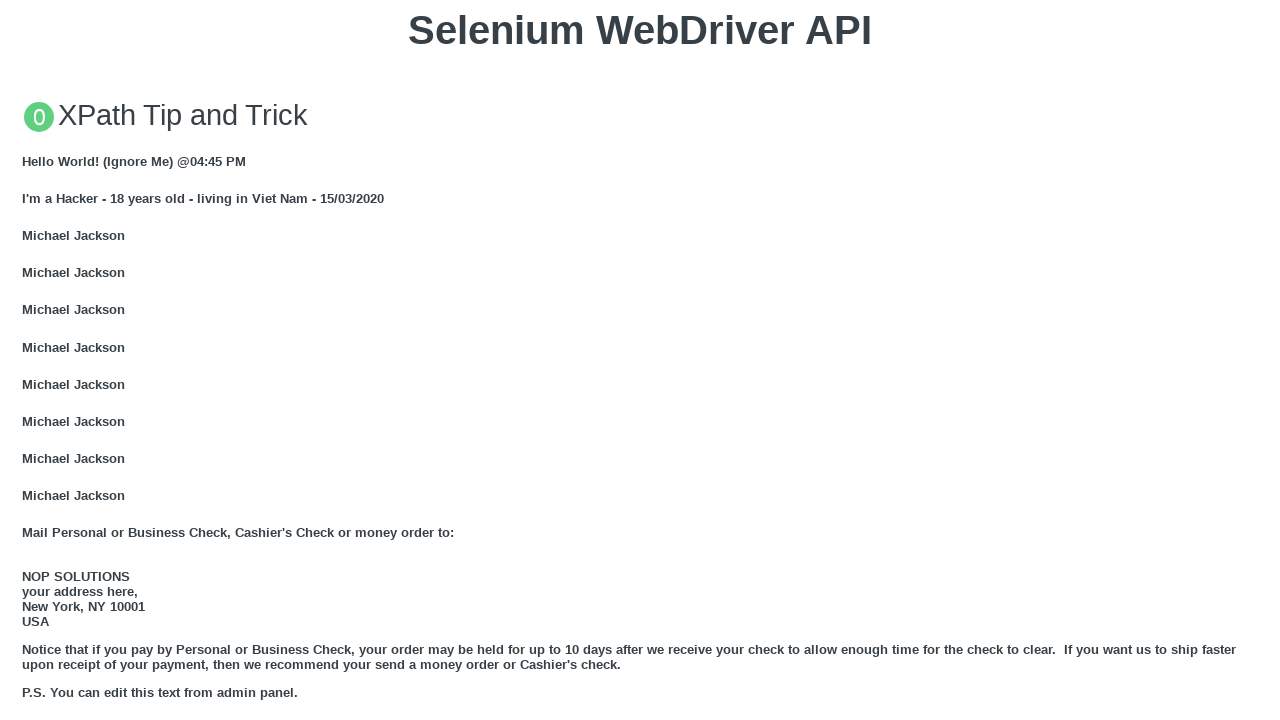

Located the double click button
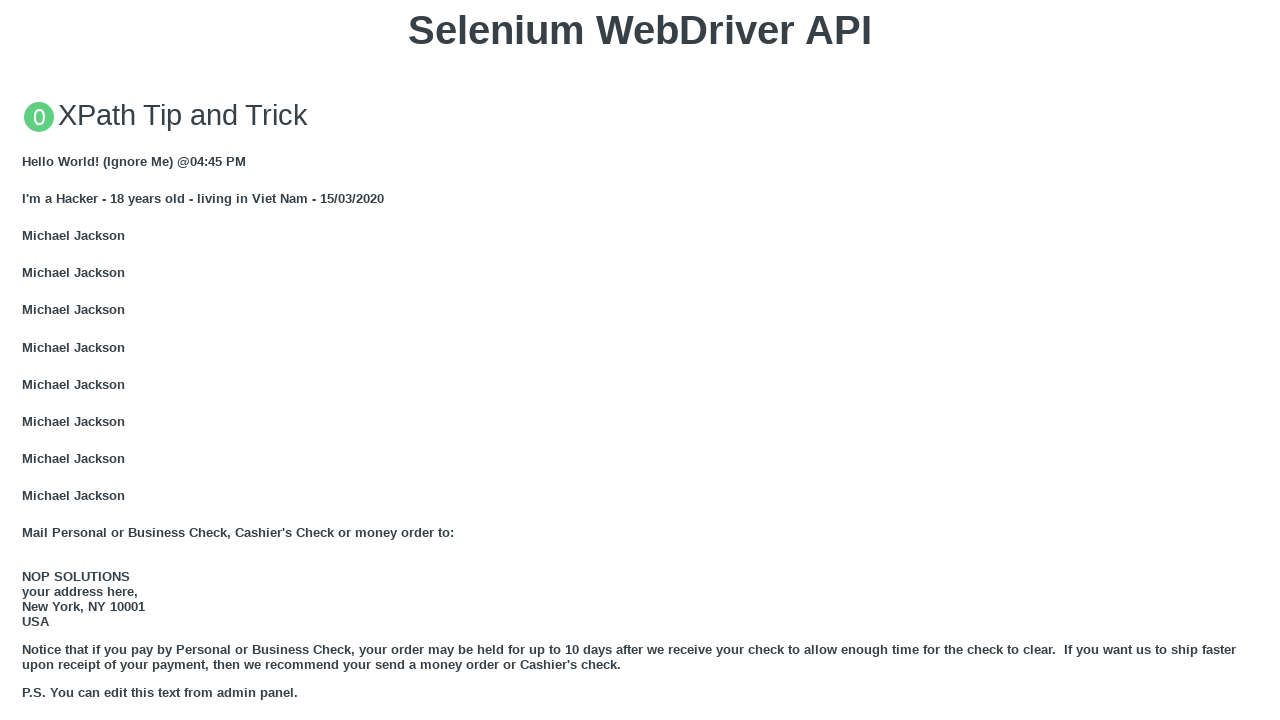

Scrolled double click button into view
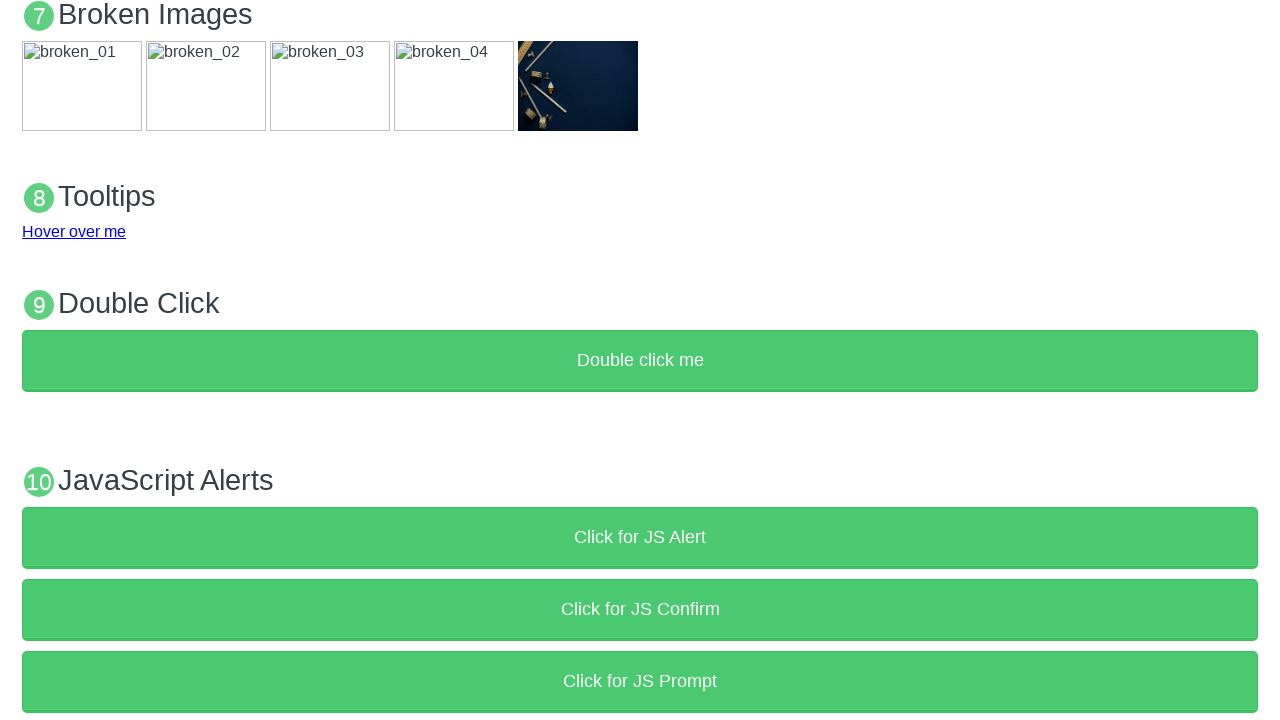

Double-clicked the 'Double click me' button at (640, 361) on xpath=//button[text()='Double click me']
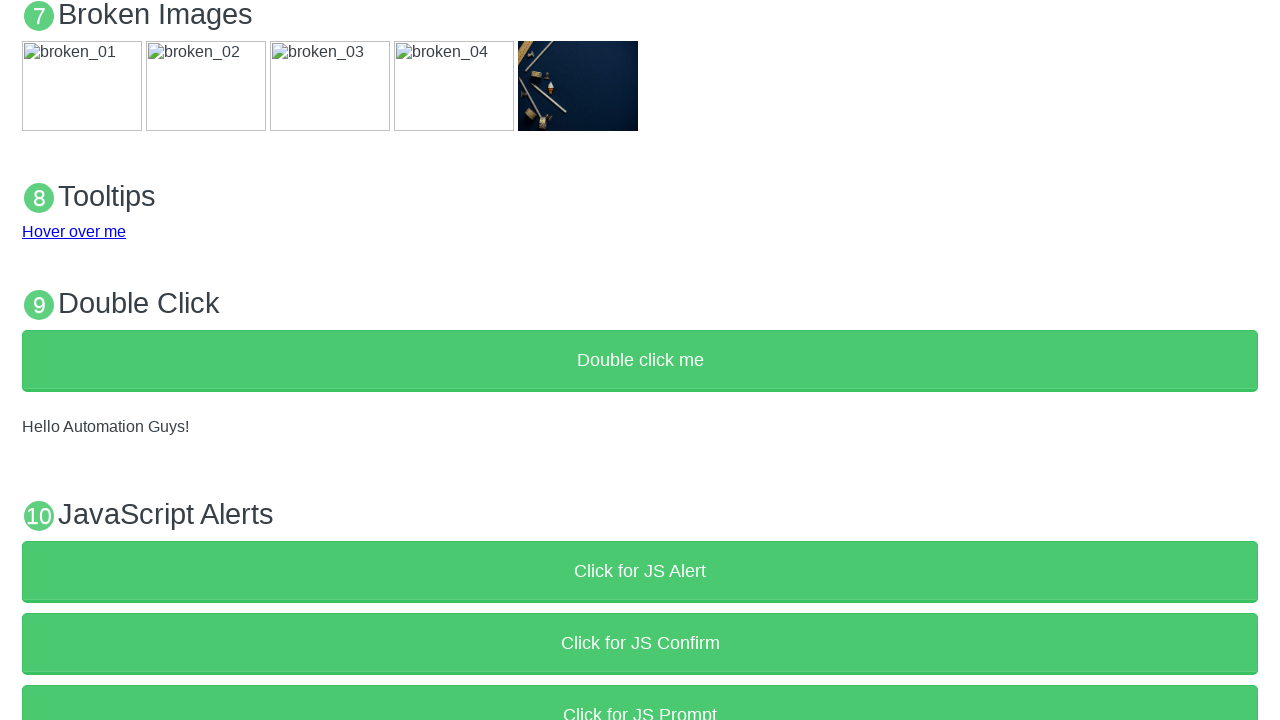

Result text element #demo appeared after double-click
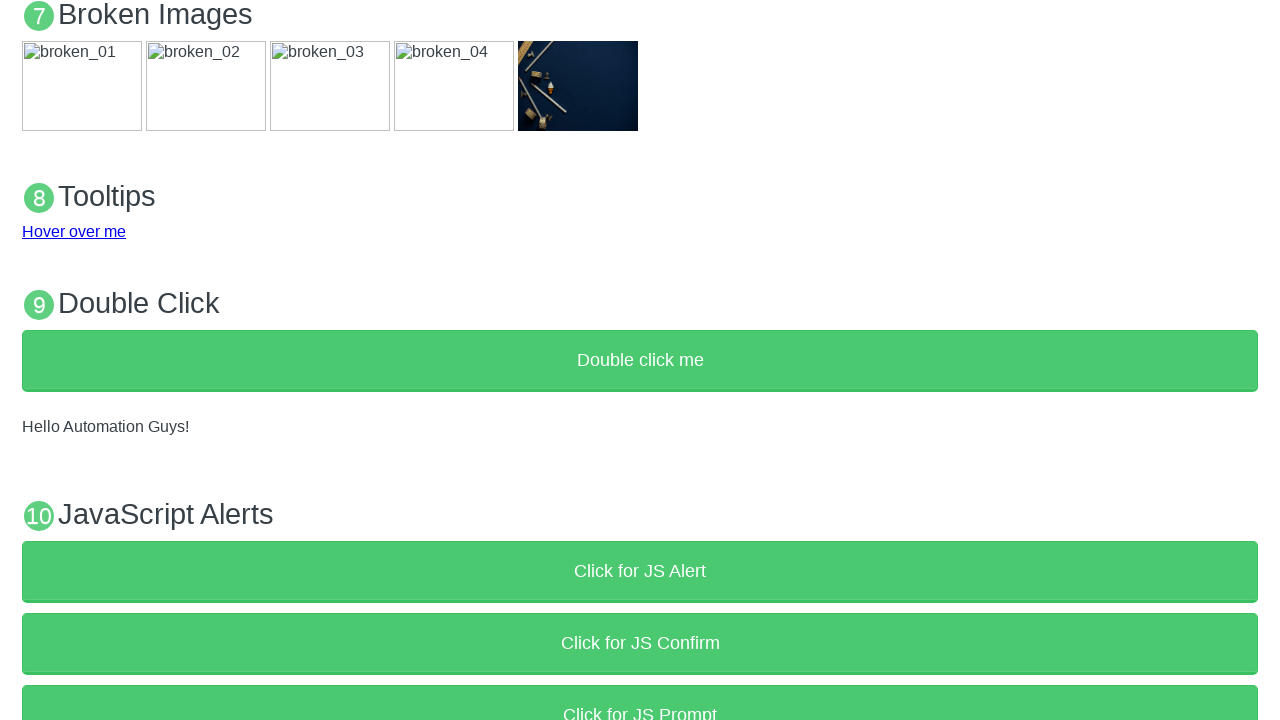

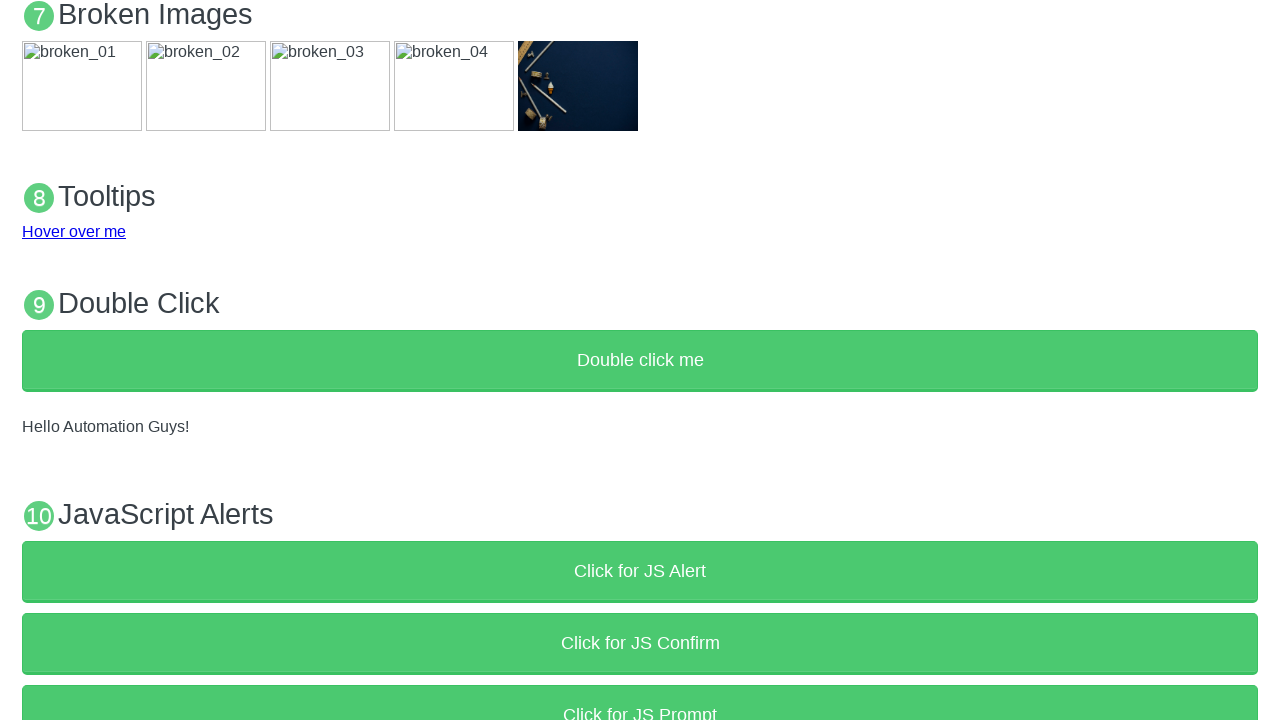